Tests page scrolling functionality by performing multiple scroll operations at different positions on the page

Starting URL: https://www.dassault-aviation.com/en/defense/

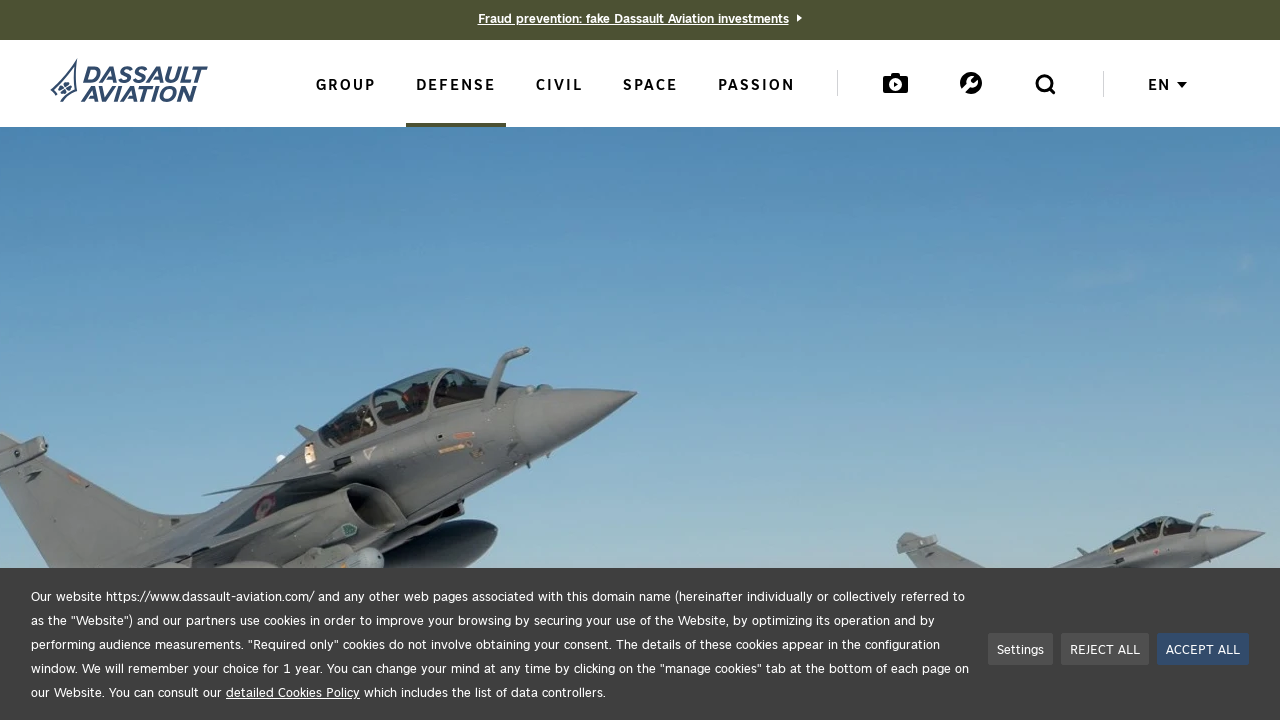

Scrolled down by 1200 pixels from current position
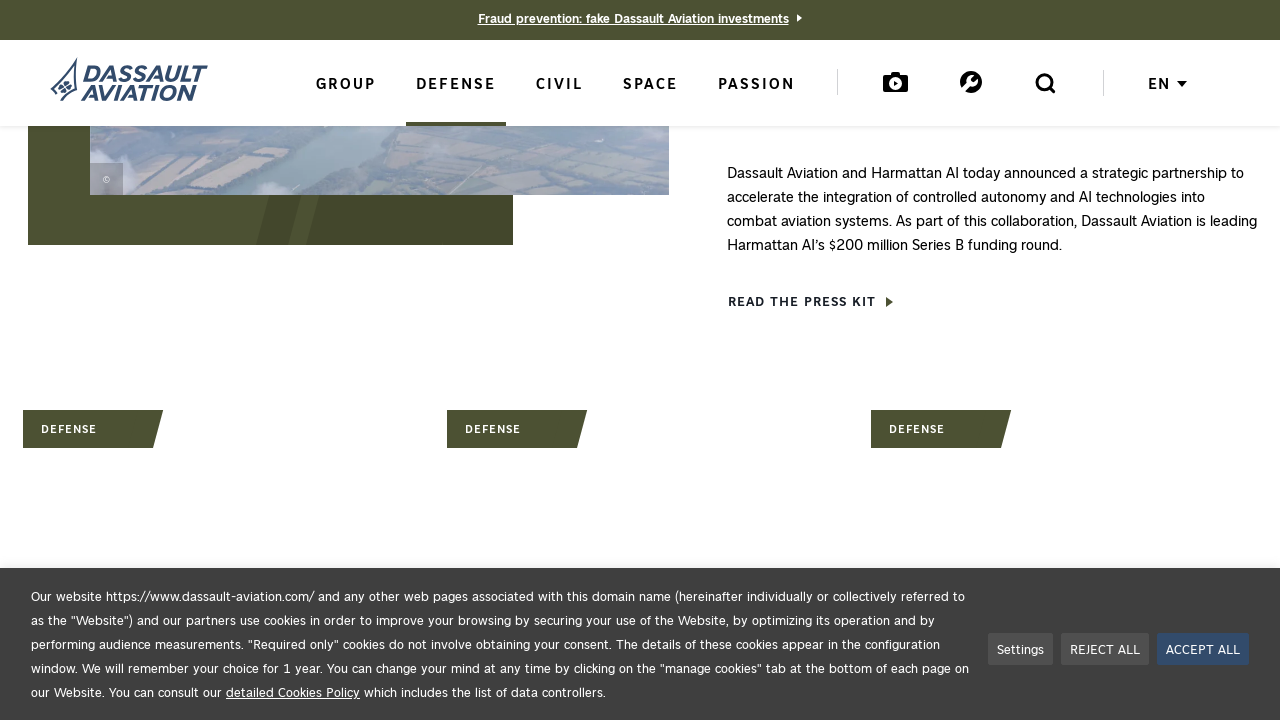

Waited 3 seconds for page to settle after first scroll
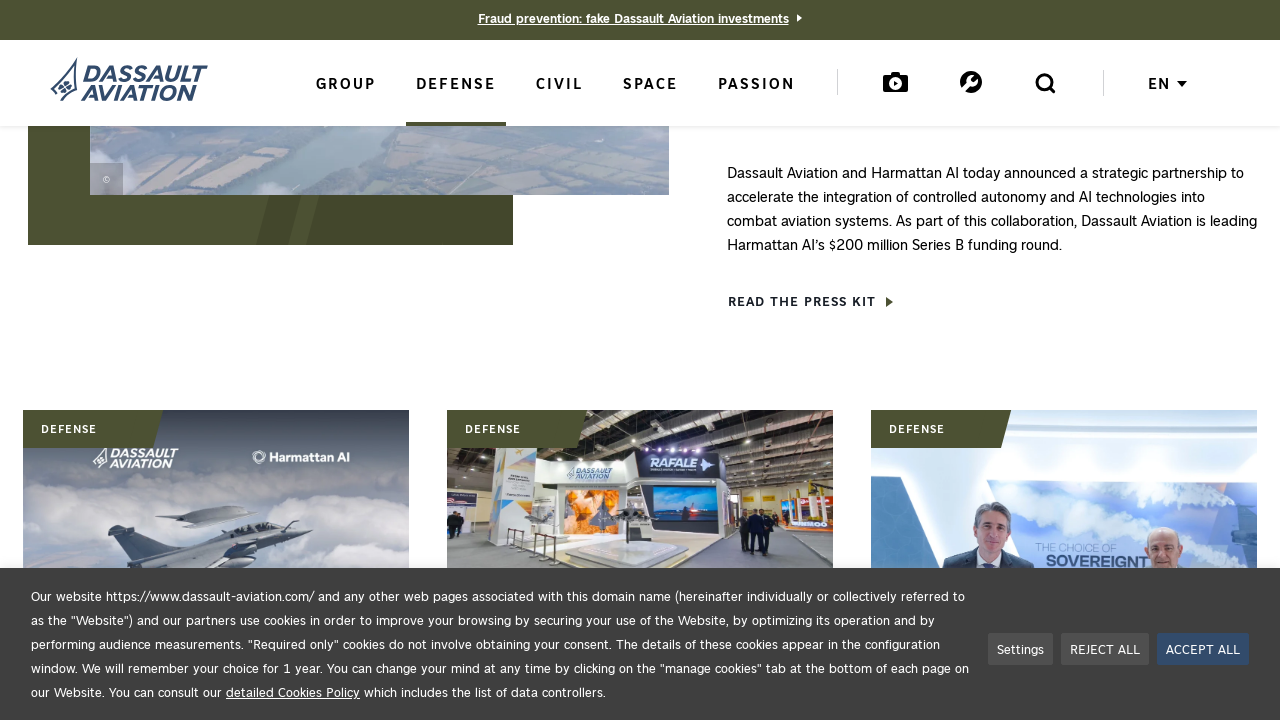

Scrolled to absolute position 1400 pixels from top
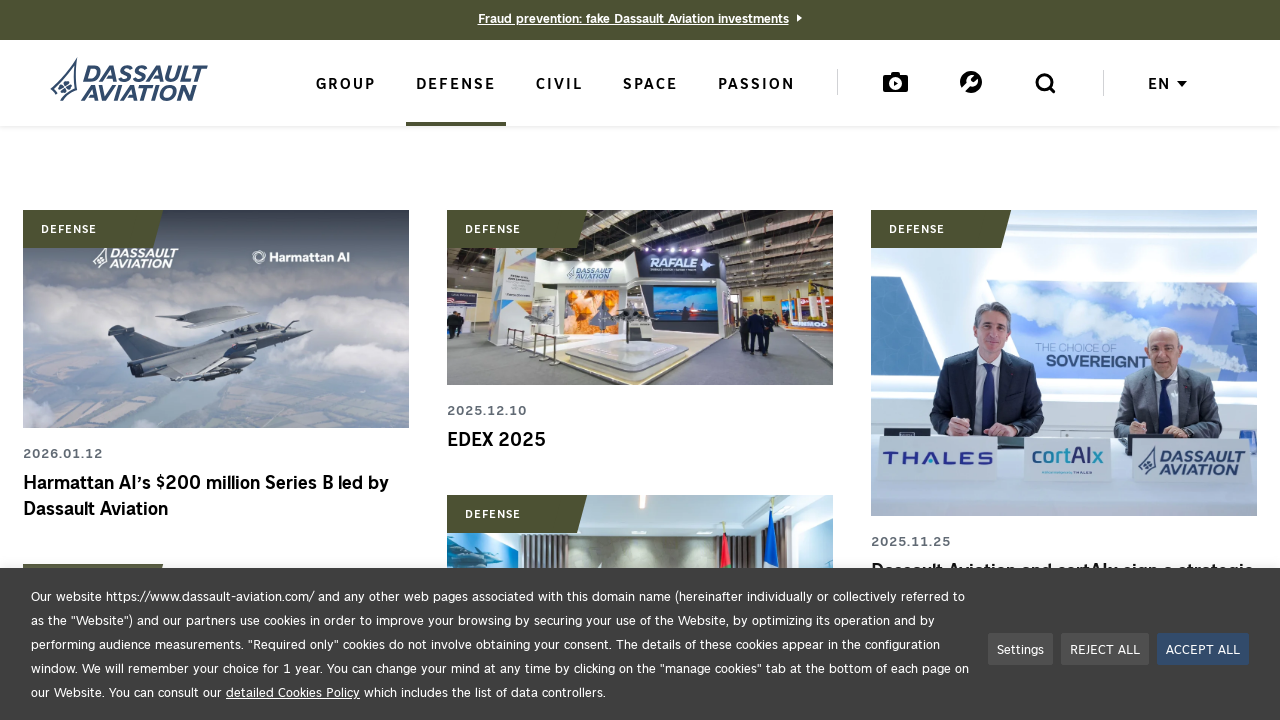

Waited 3 seconds for page to settle after second scroll
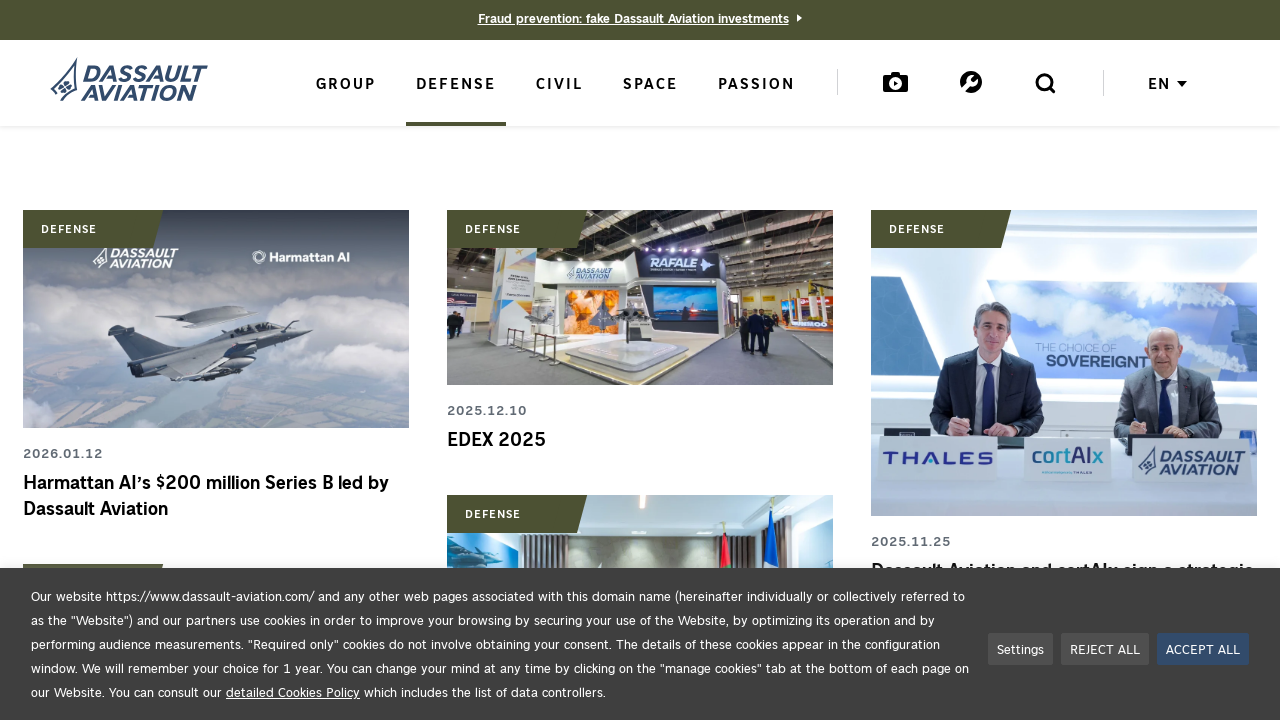

Scrolled down by 1300 pixels from current position
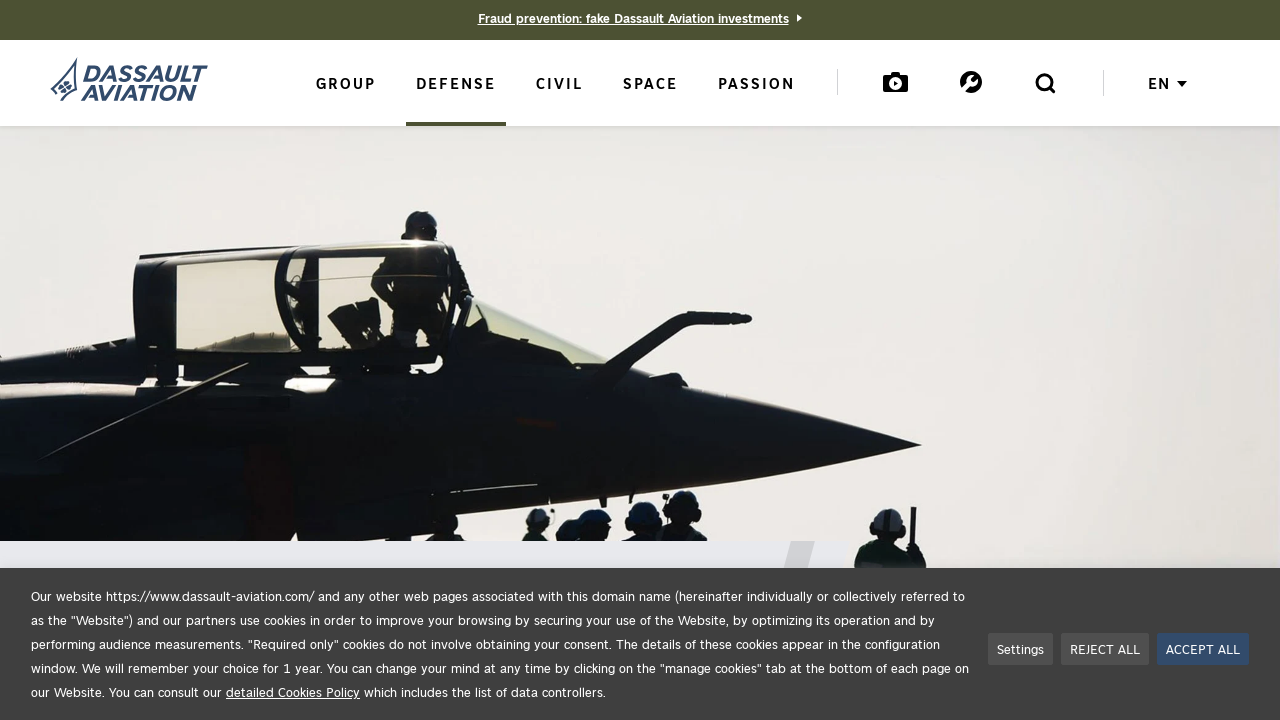

Waited 3 seconds for page to settle after third scroll
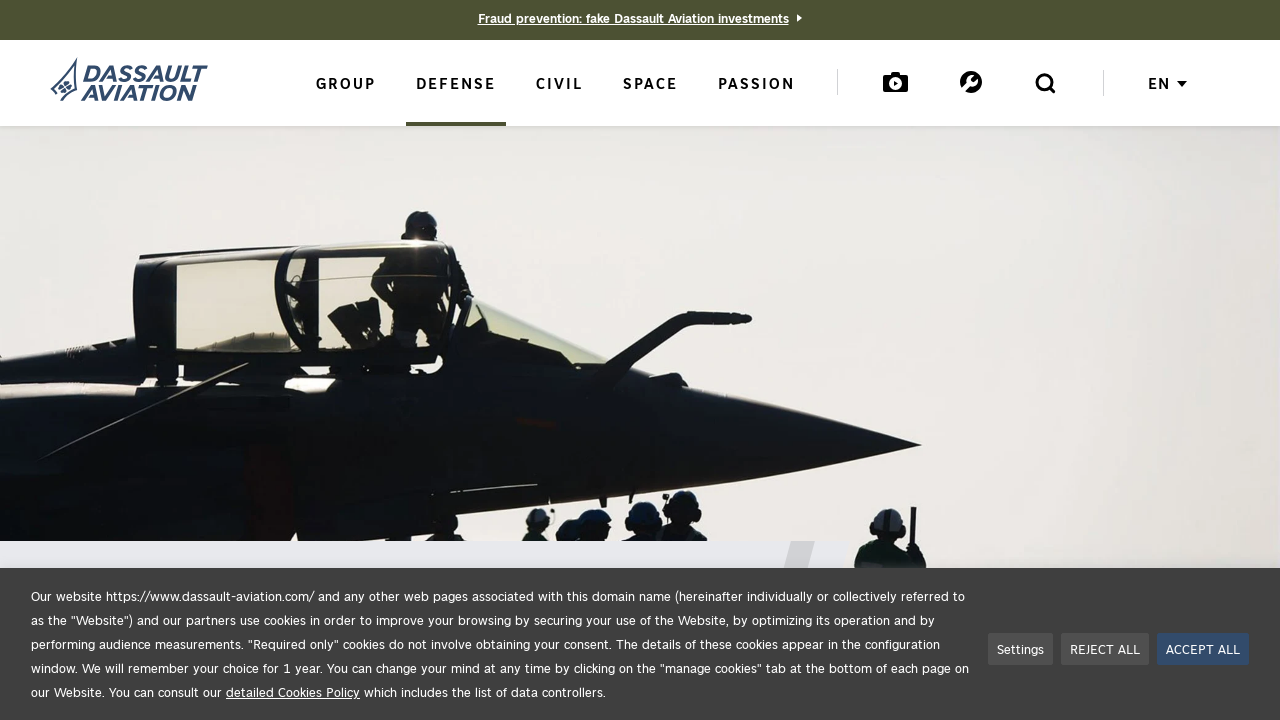

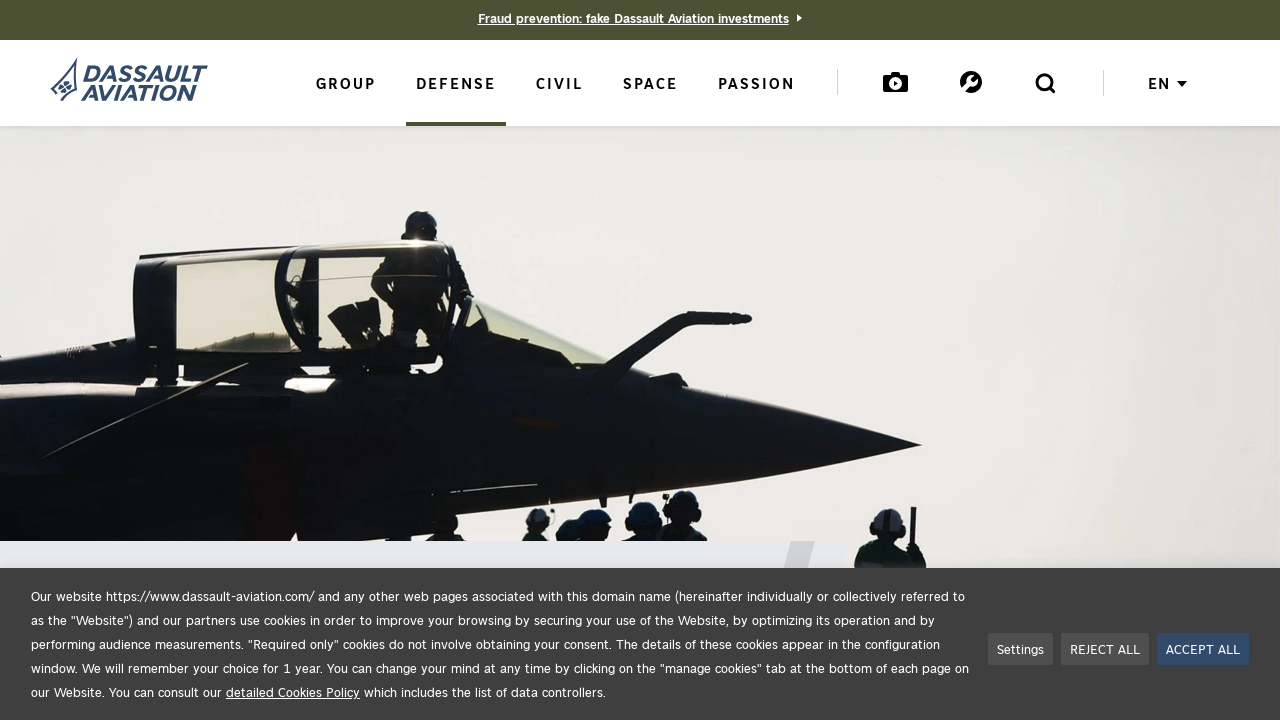